Tests iframe functionality by navigating to frames page and switching to frame1 to read content

Starting URL: https://demoqa.com/

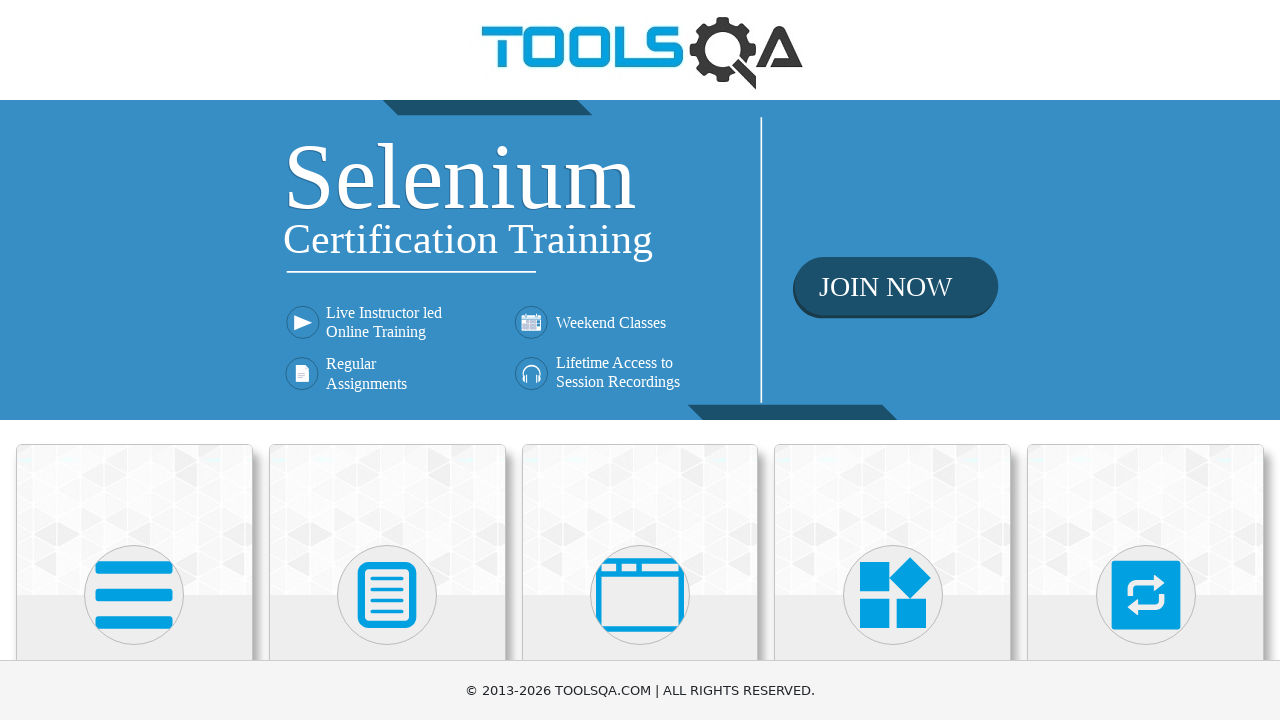

Clicked on 'Alerts, Frame & Windows' menu at (640, 360) on xpath=//h5[text()='Alerts, Frame & Windows']
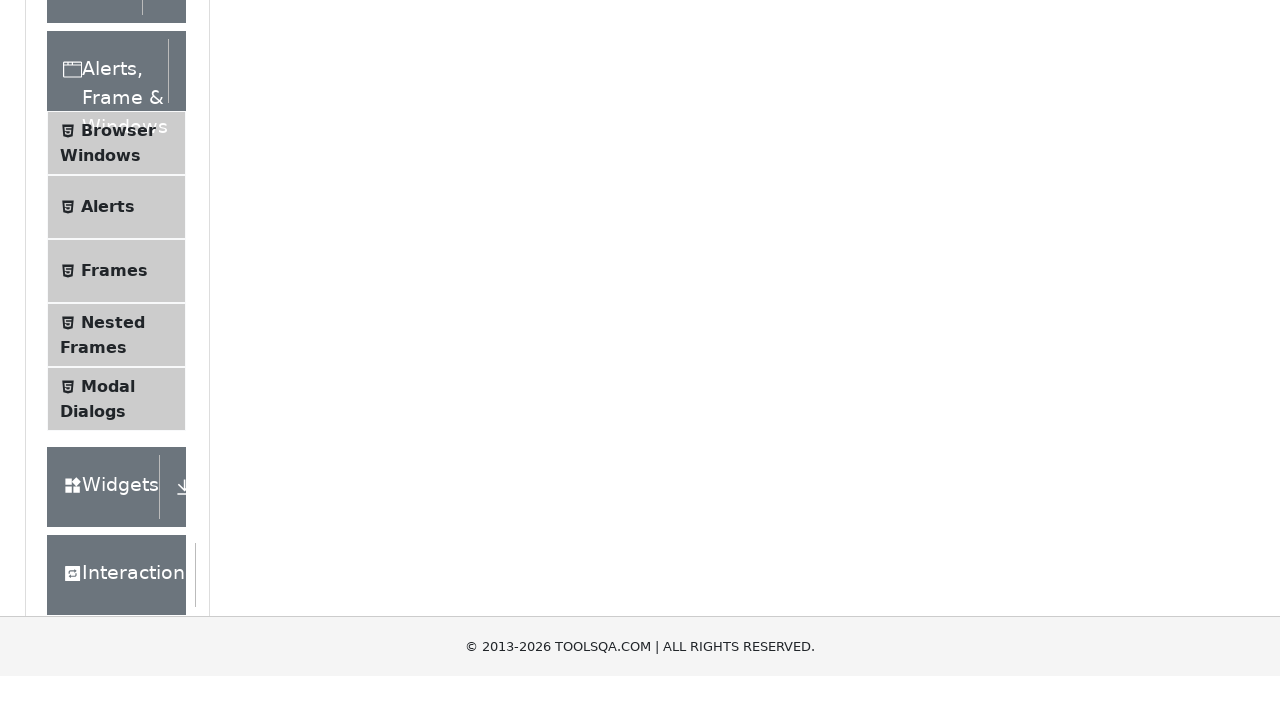

Clicked on 'Frames' submenu at (114, 565) on xpath=//span[text()='Frames']
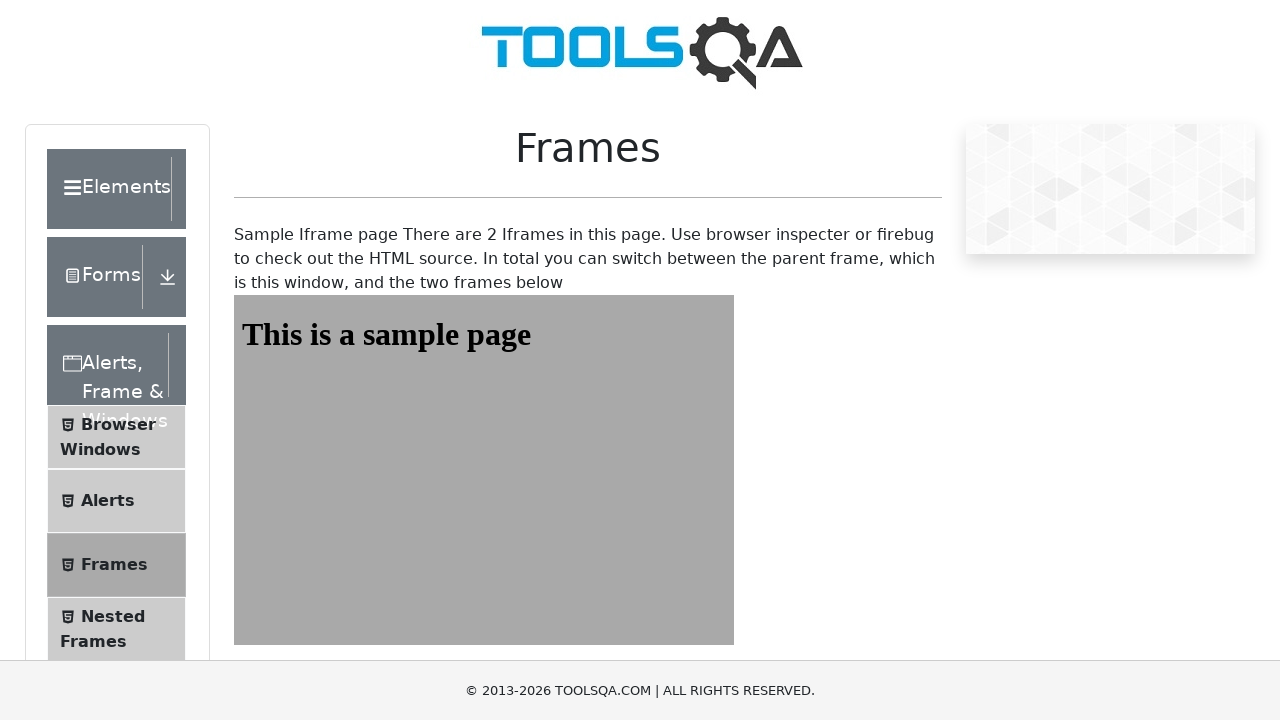

Switched to frame1
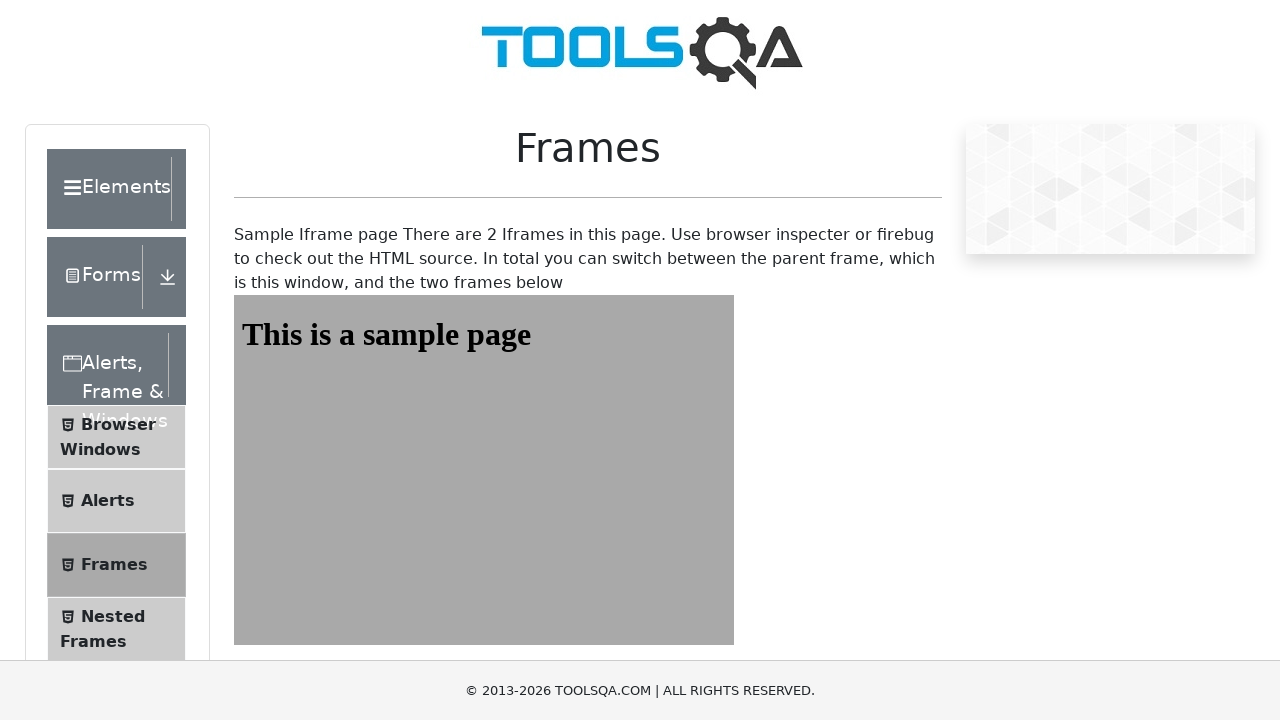

Waited for content with id 'sampleHeading' to load in frame1
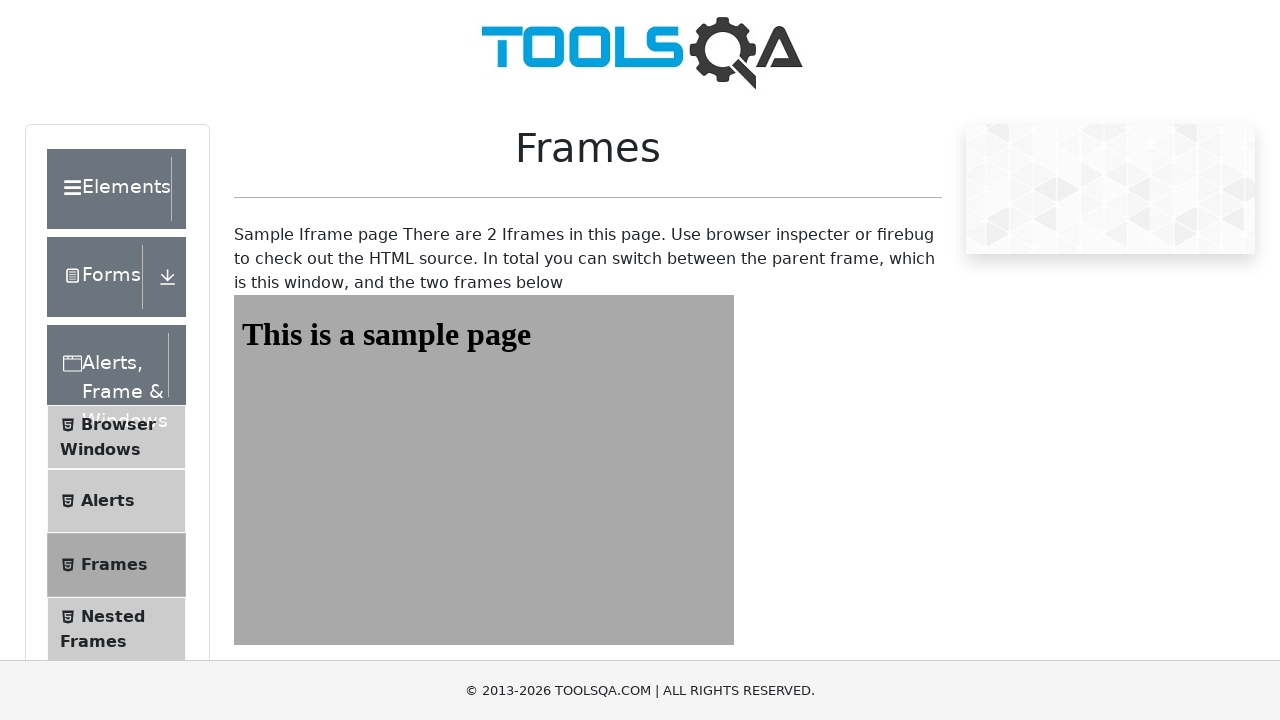

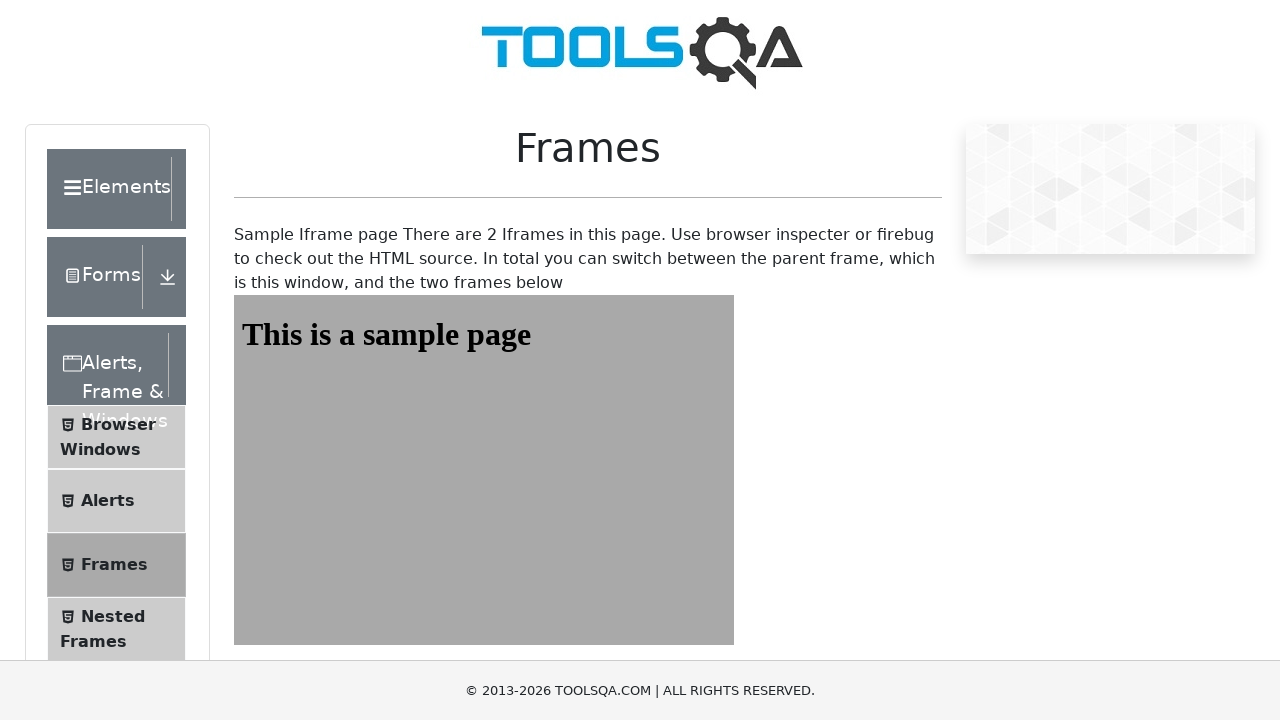